Tests JavaScript confirm dialog by clicking the confirm button and dismissing the alert

Starting URL: https://the-internet.herokuapp.com/javascript_alerts

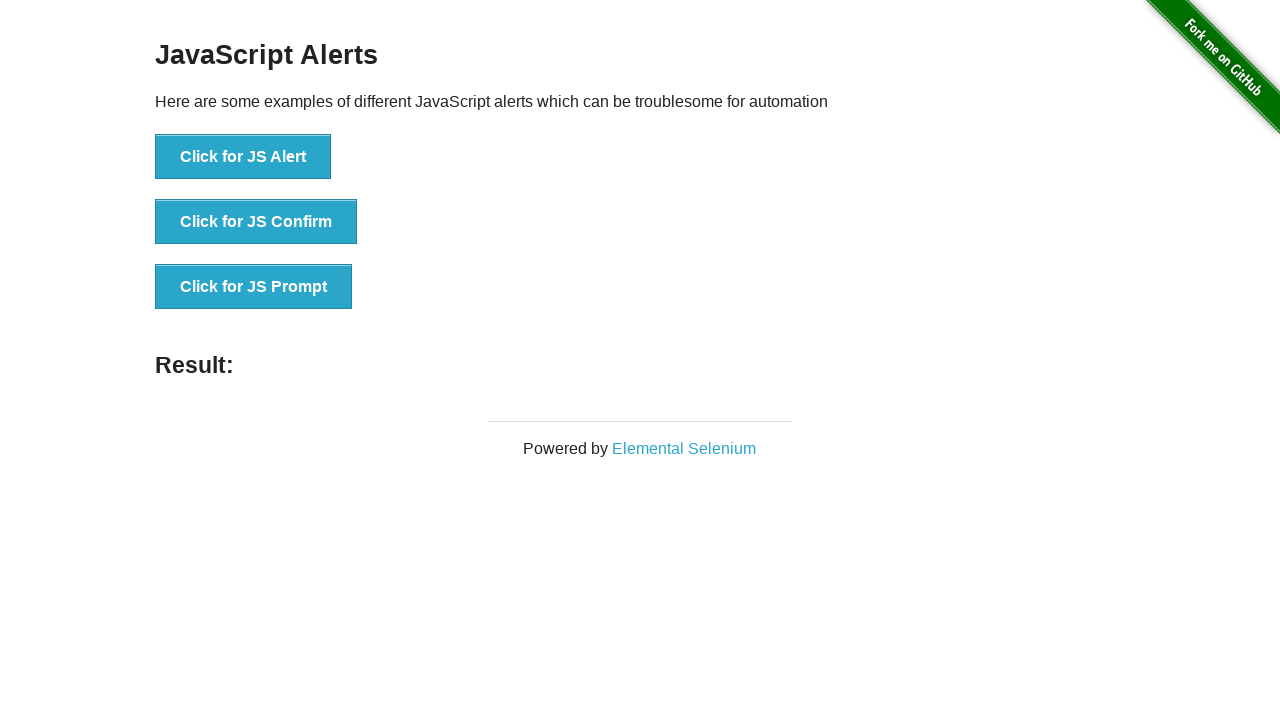

Clicked 'Click for JS Confirm' button to trigger confirm dialog at (256, 222) on xpath=//button[contains(text(),'Click for JS Confirm')]
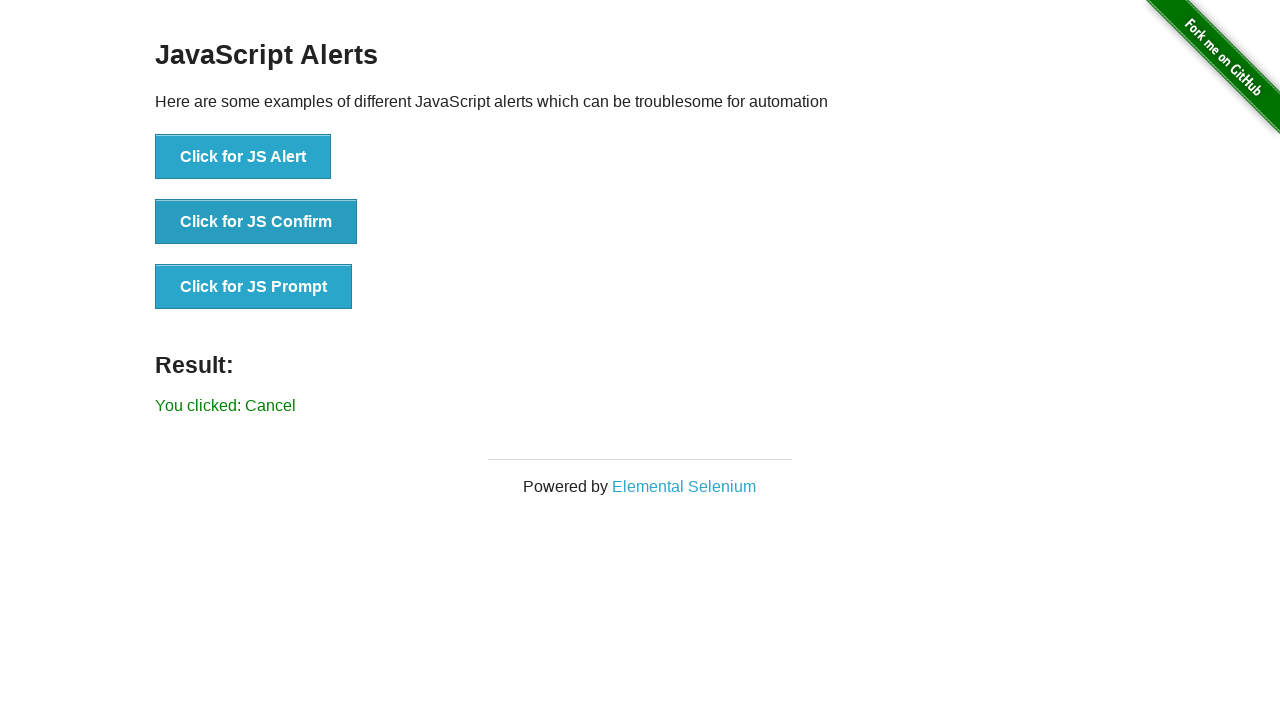

Set up dialog handler to dismiss confirm dialog
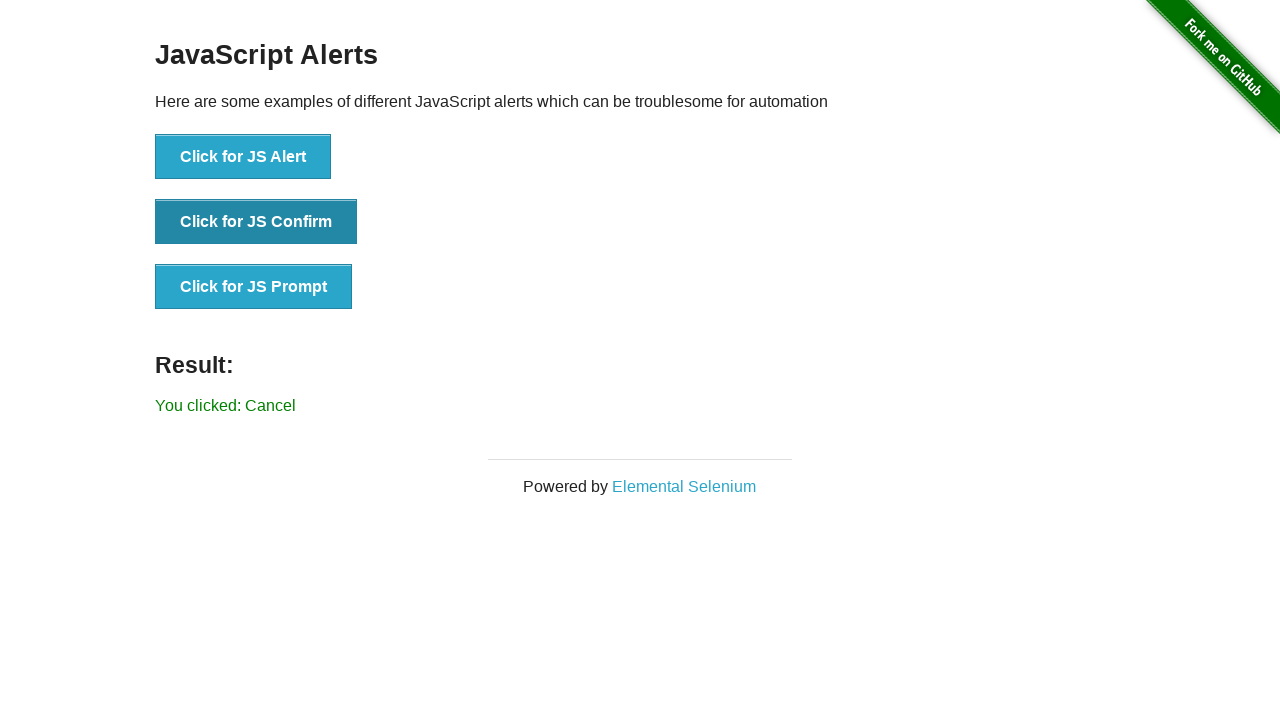

Clicked 'Click for JS Confirm' button again, confirm dialog dismissed by handler at (256, 222) on xpath=//button[contains(text(),'Click for JS Confirm')]
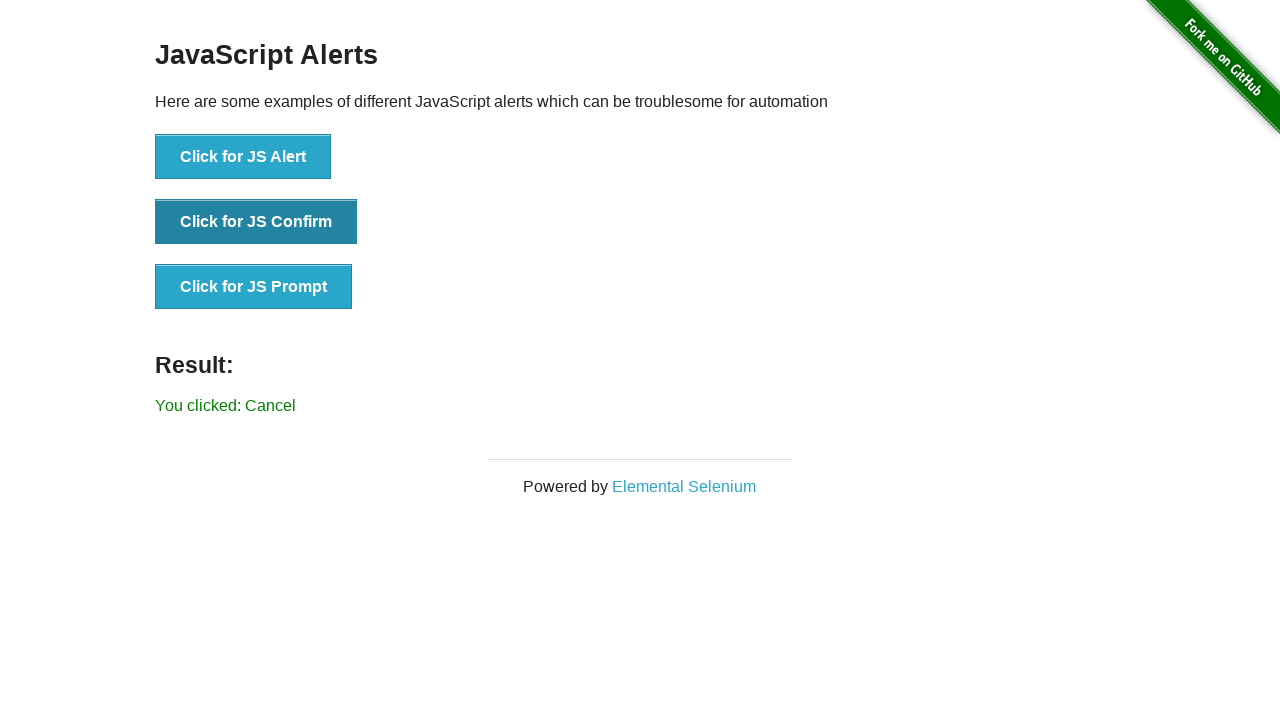

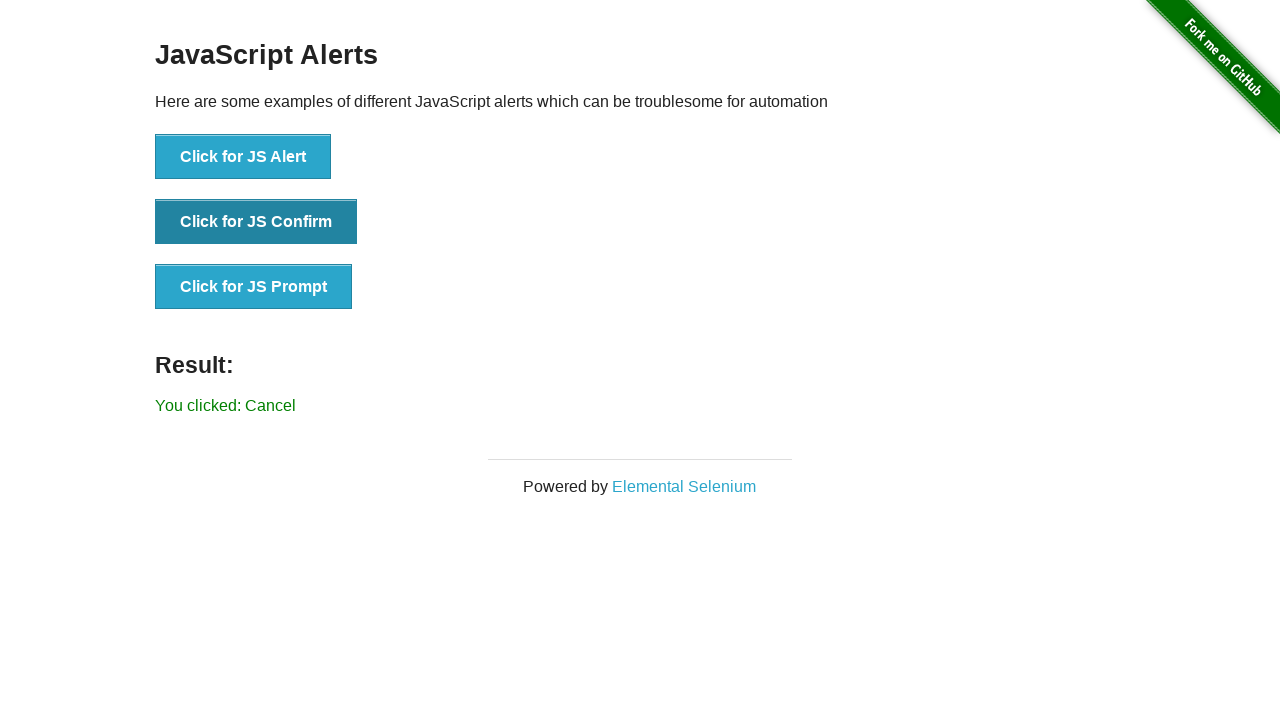